Tests navigation by clicking the A/B Testing link, verifying the page title, then navigating back to the home page and verifying its title

Starting URL: https://practice.cydeo.com

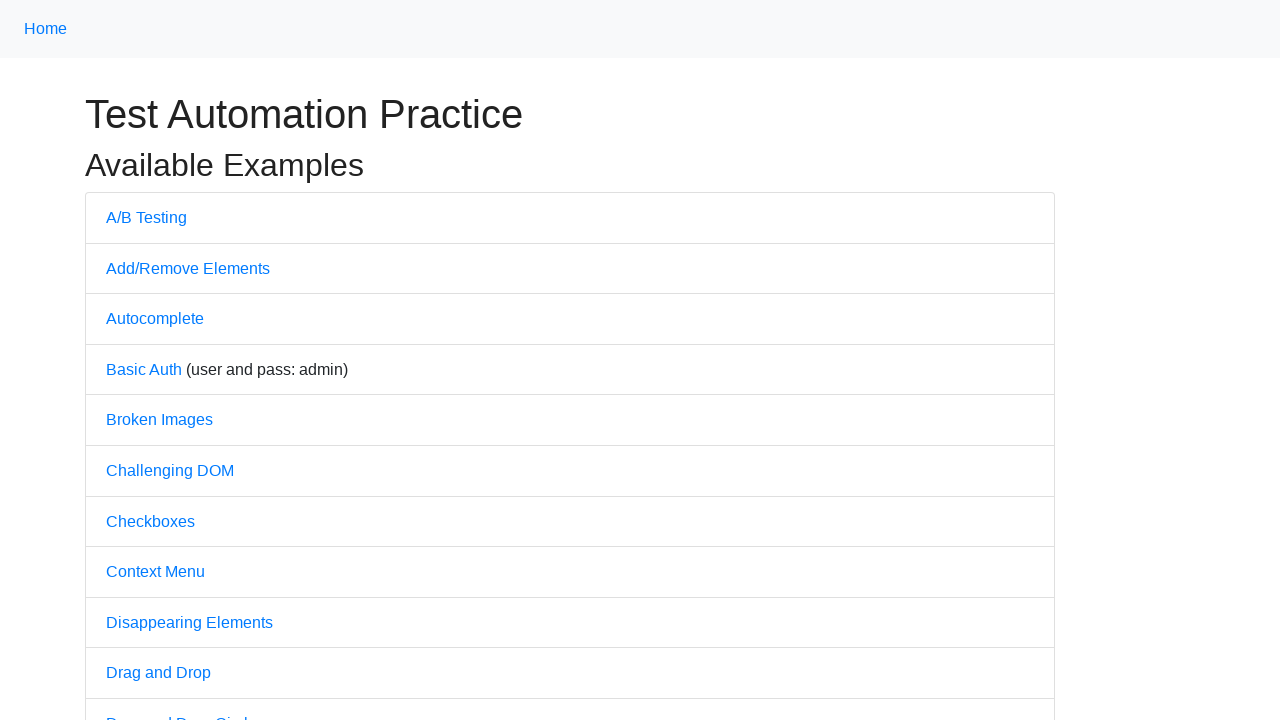

Clicked on A/B Testing link at (146, 217) on text=A/B Testing
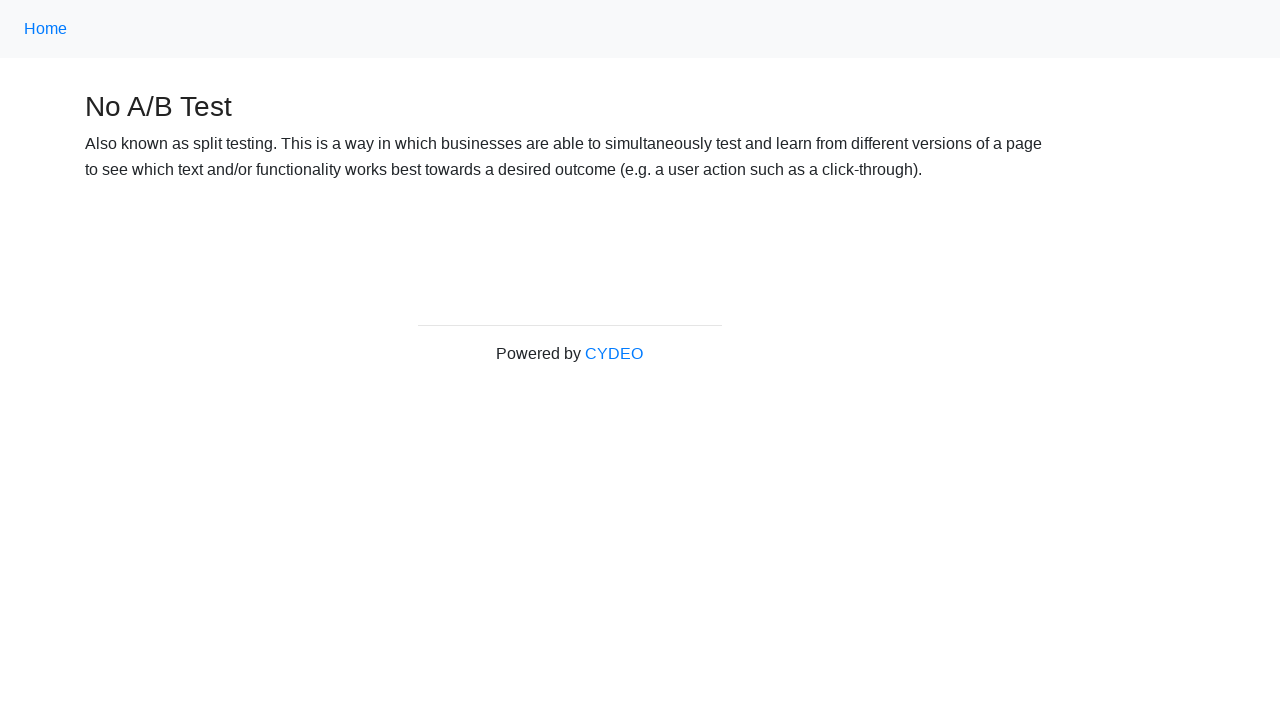

Verified page title is 'No A/B Test'
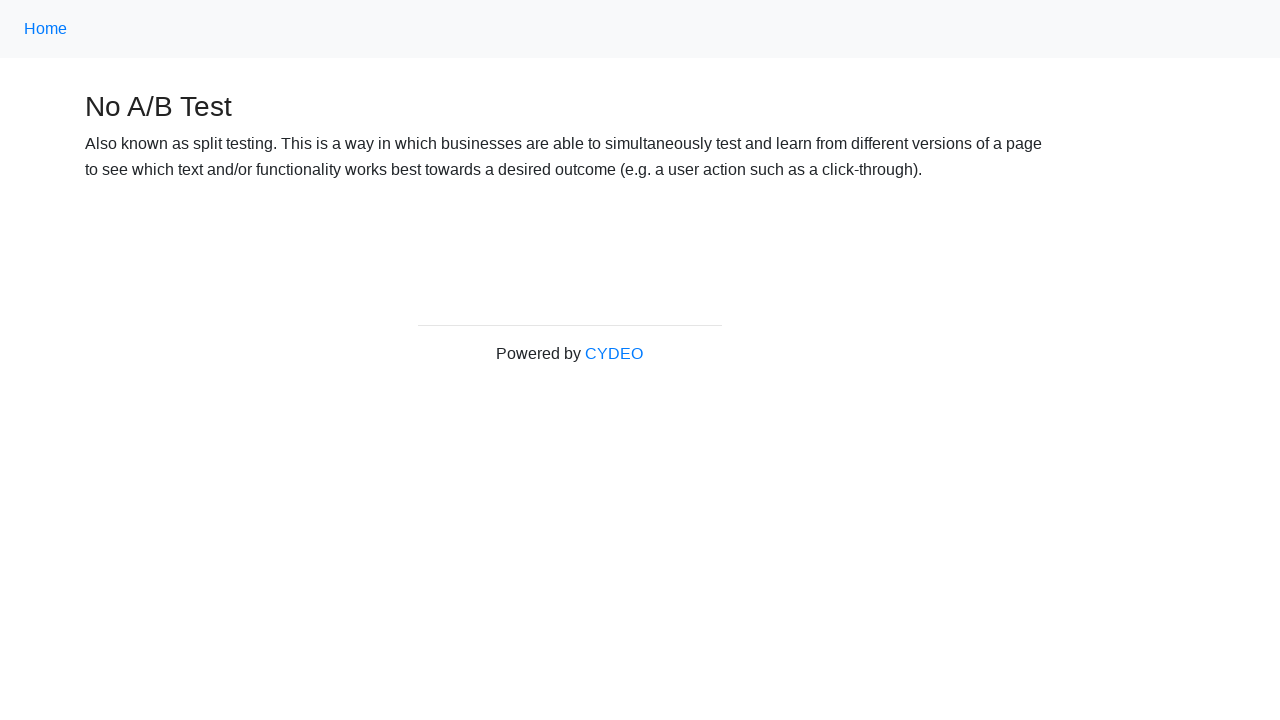

Navigated back to home page
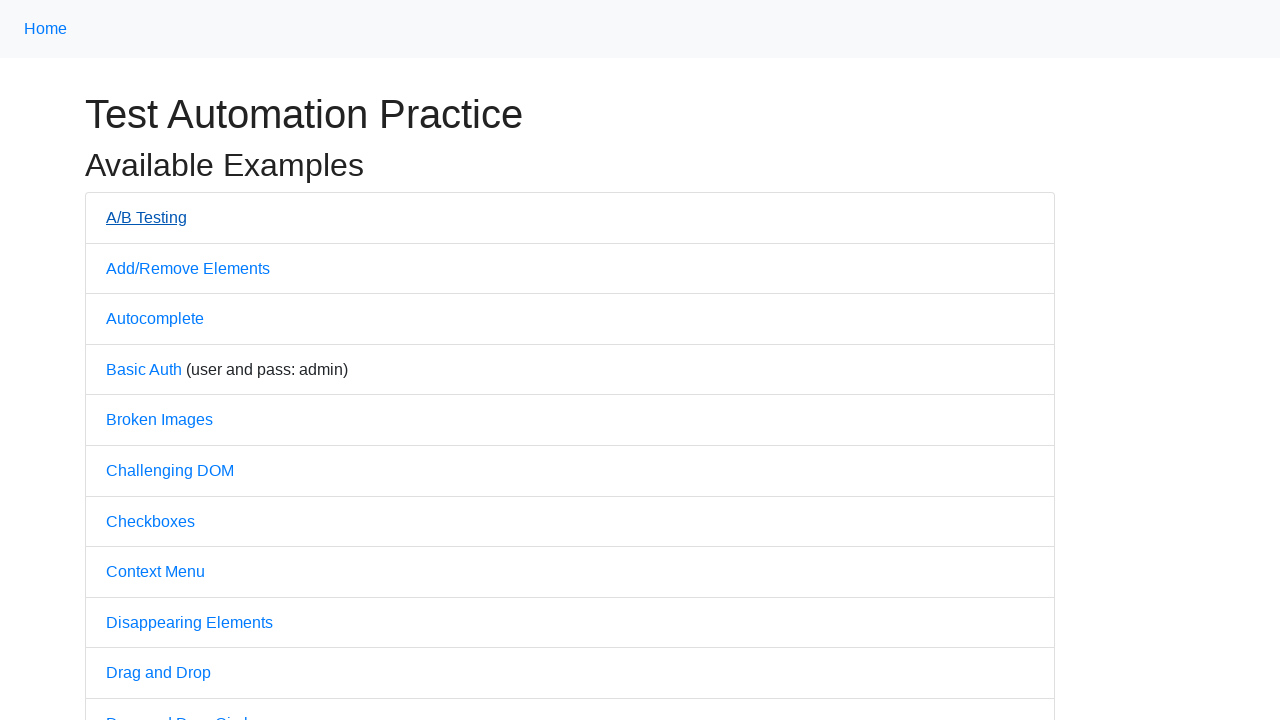

Verified home page title is 'Practice'
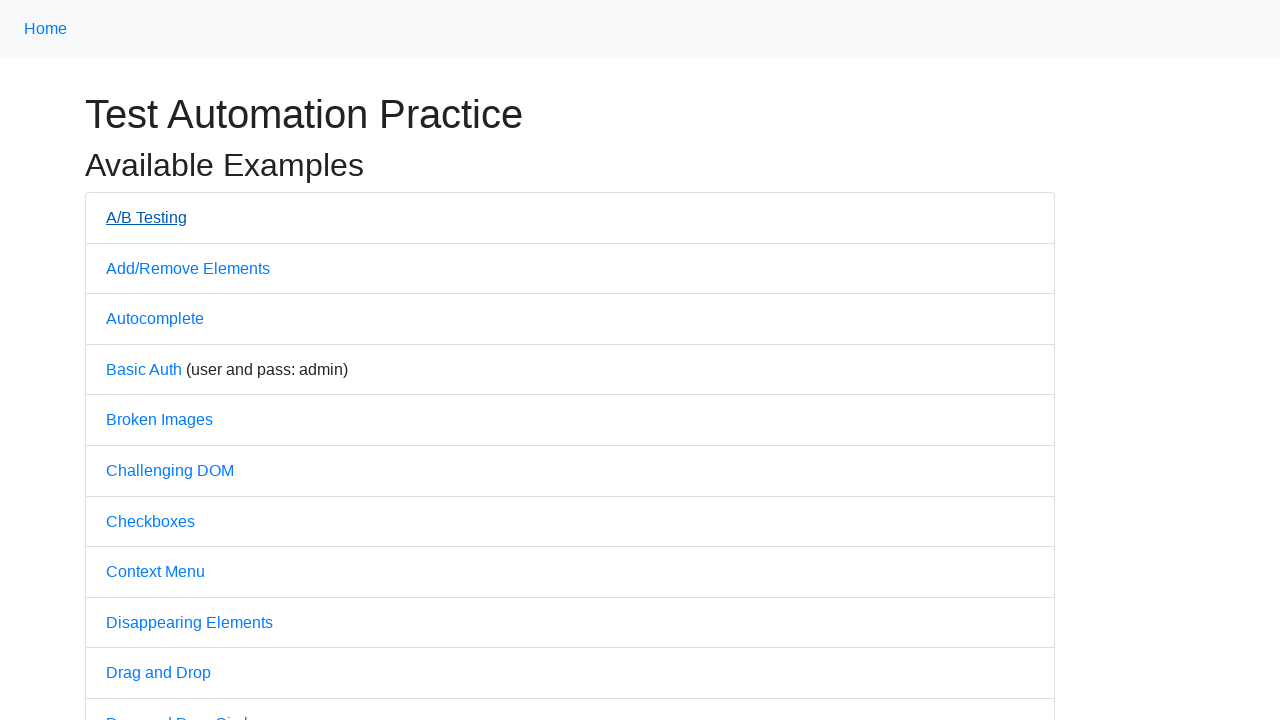

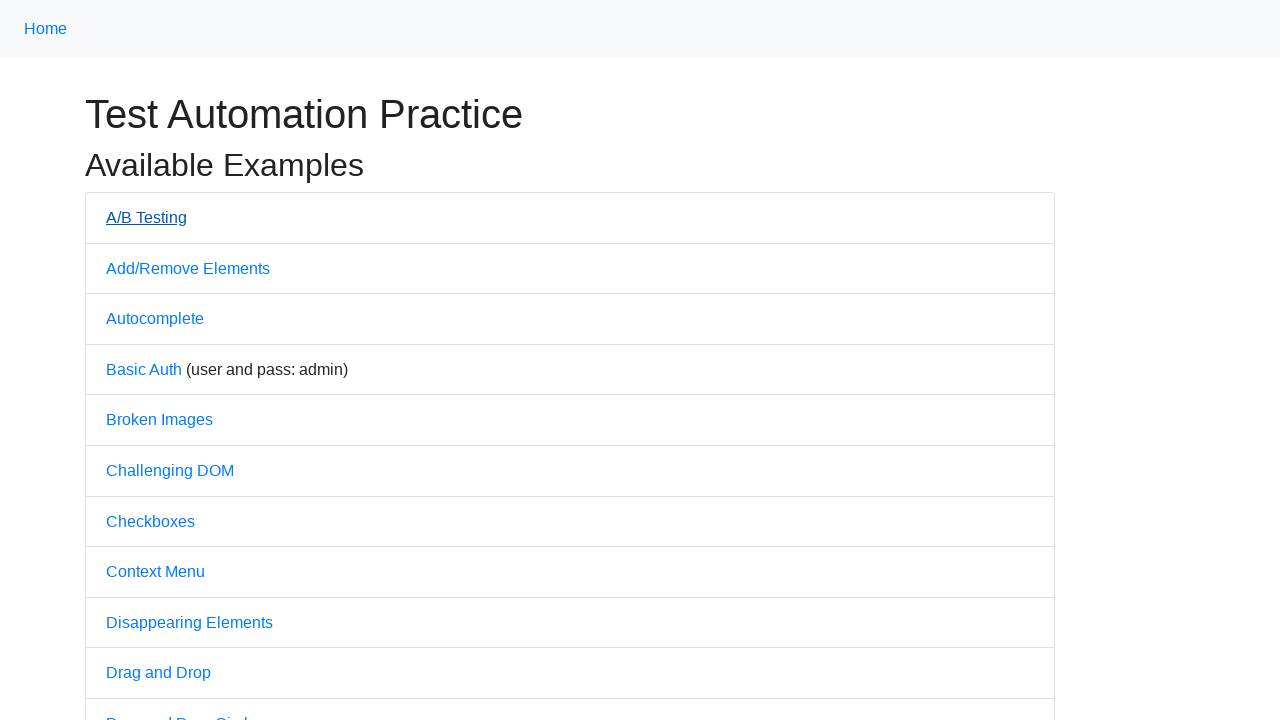